Tests checkbox functionality by verifying initial states of two checkboxes (first unchecked, second checked), then clicking the second checkbox to uncheck it and verifying the state change.

Starting URL: http://the-internet.herokuapp.com/checkboxes

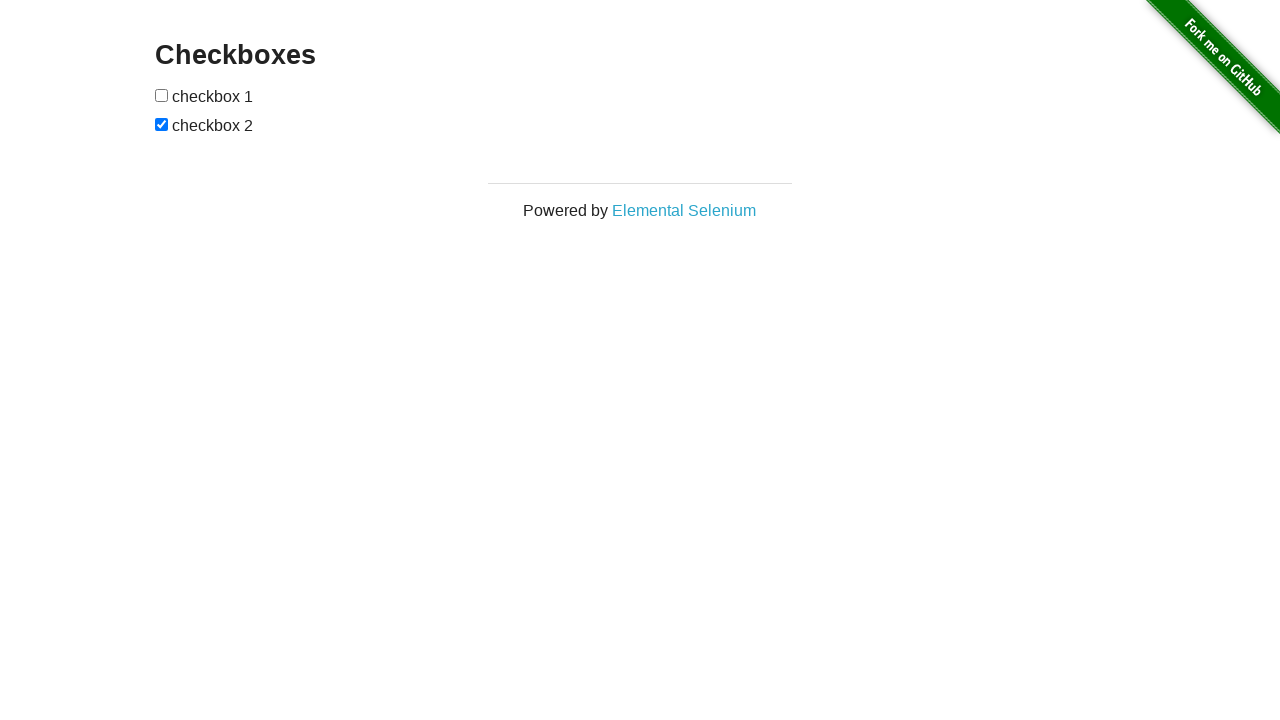

Navigated to checkboxes test page
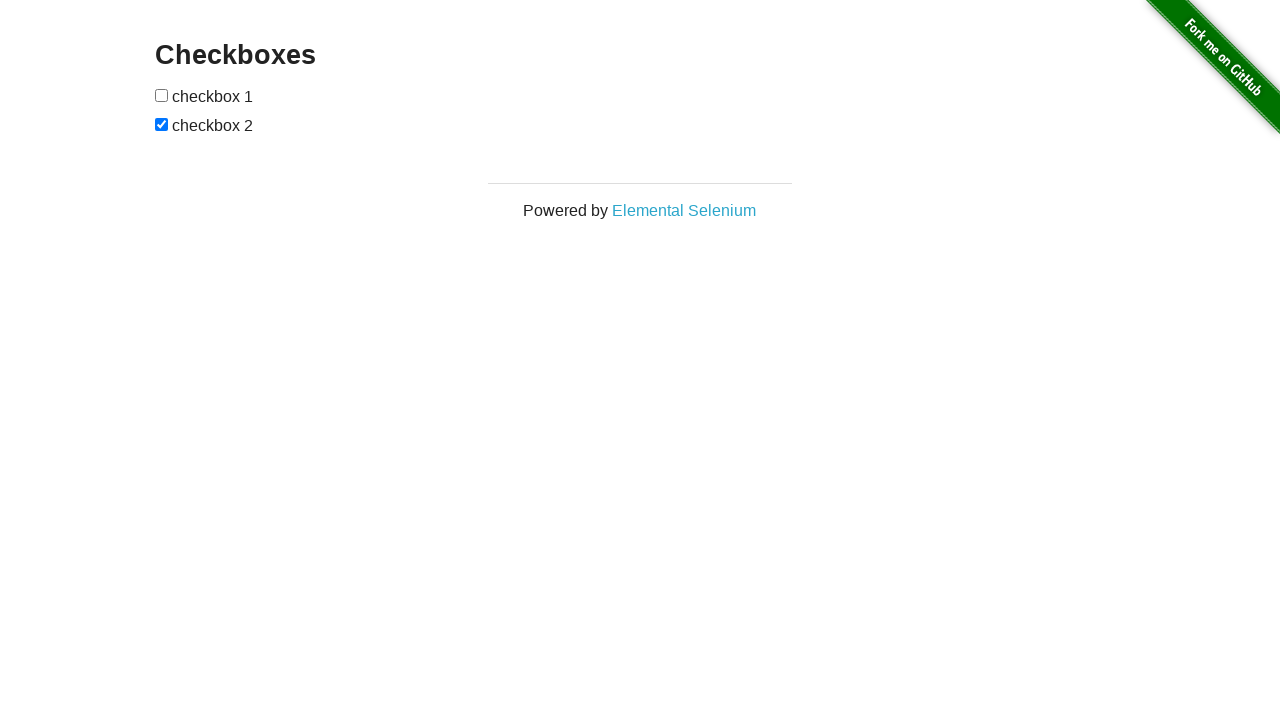

Located all checkboxes on the page
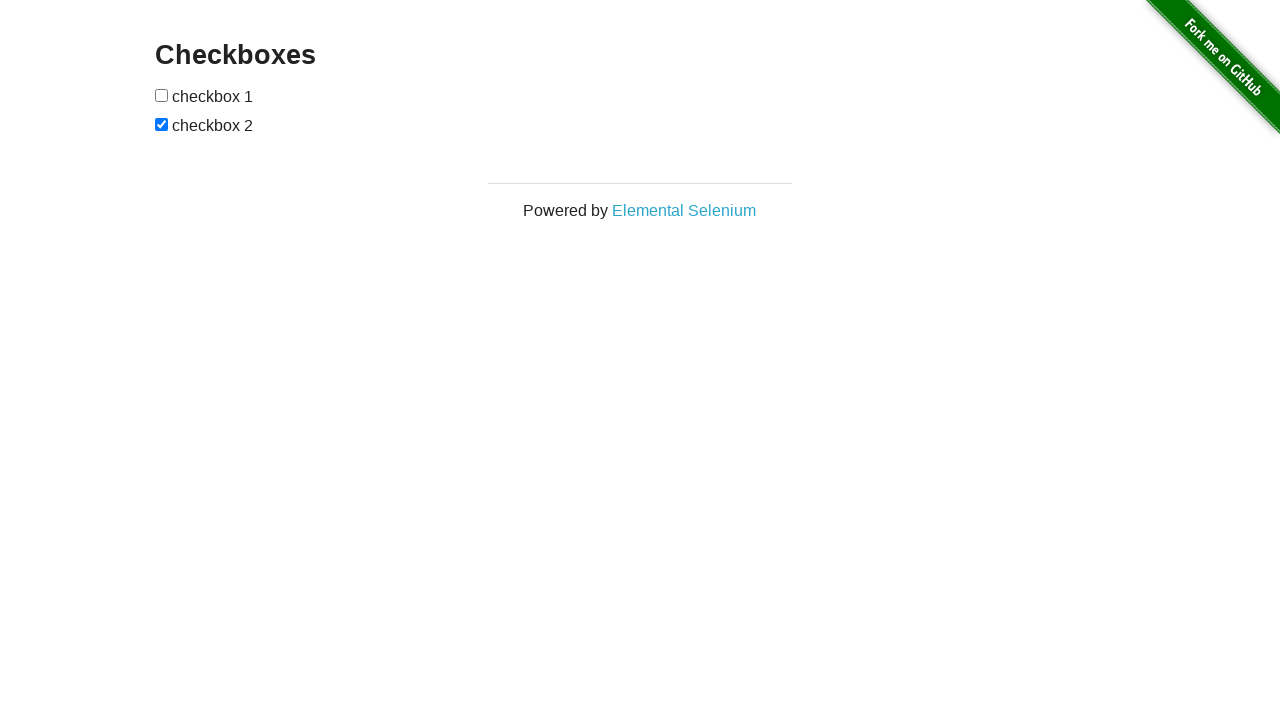

Verified first checkbox is unchecked initially
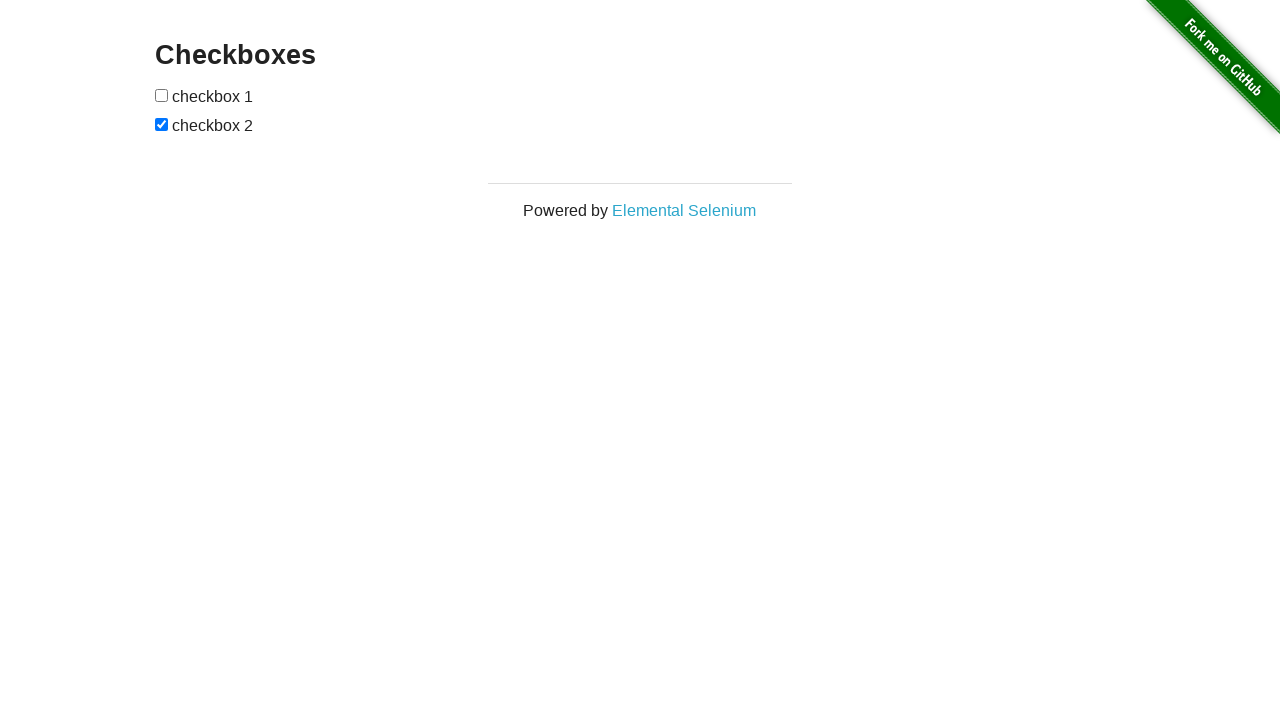

Verified second checkbox is checked initially
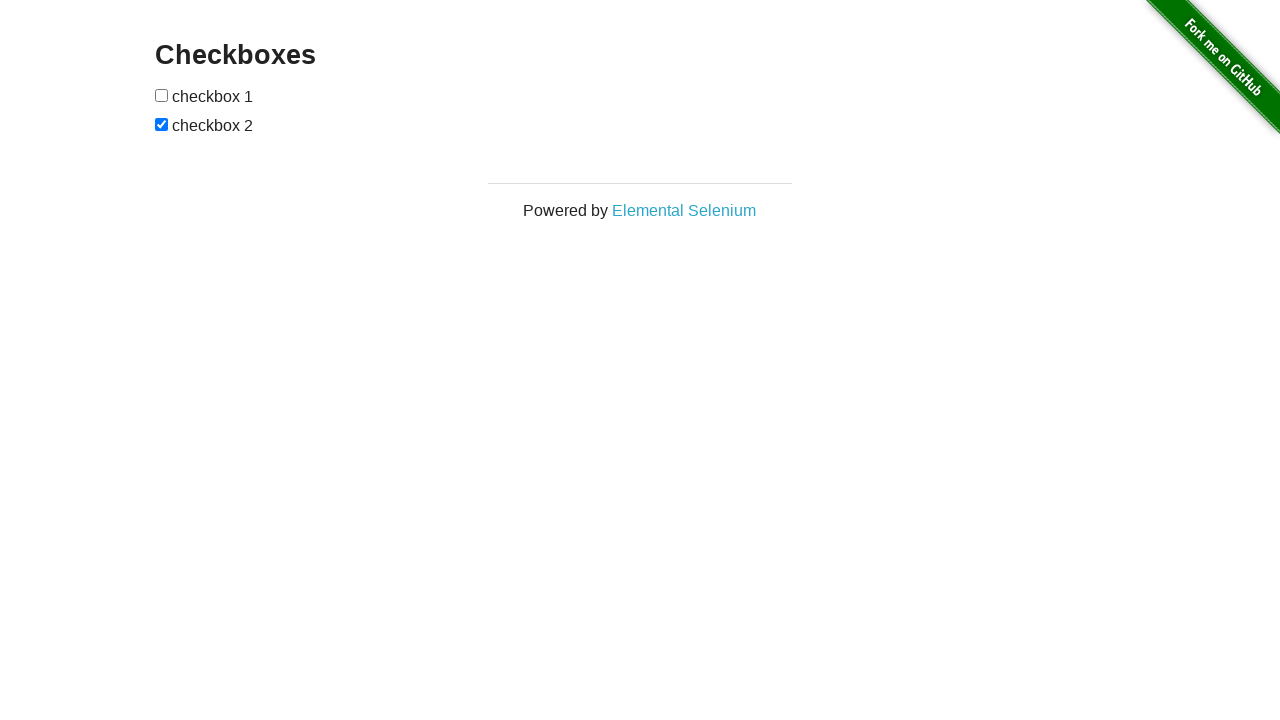

Clicked second checkbox to uncheck it at (162, 124) on input[type='checkbox'] >> nth=1
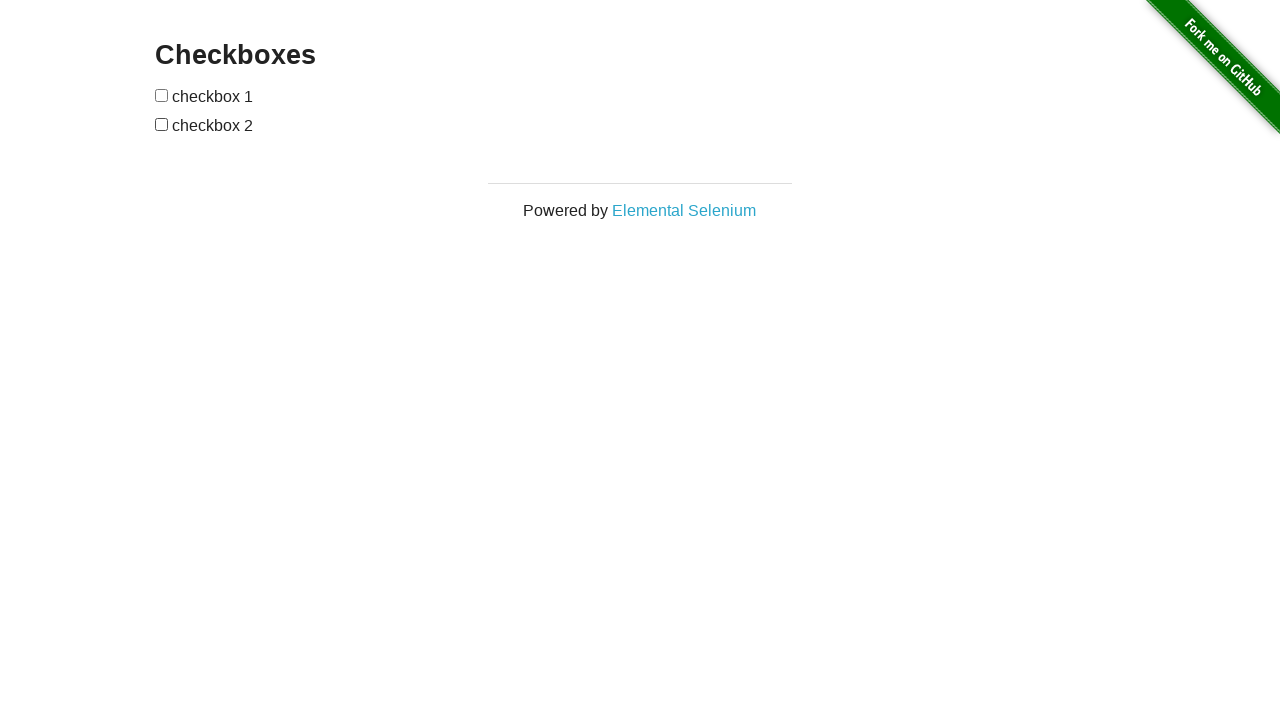

Verified second checkbox is now unchecked
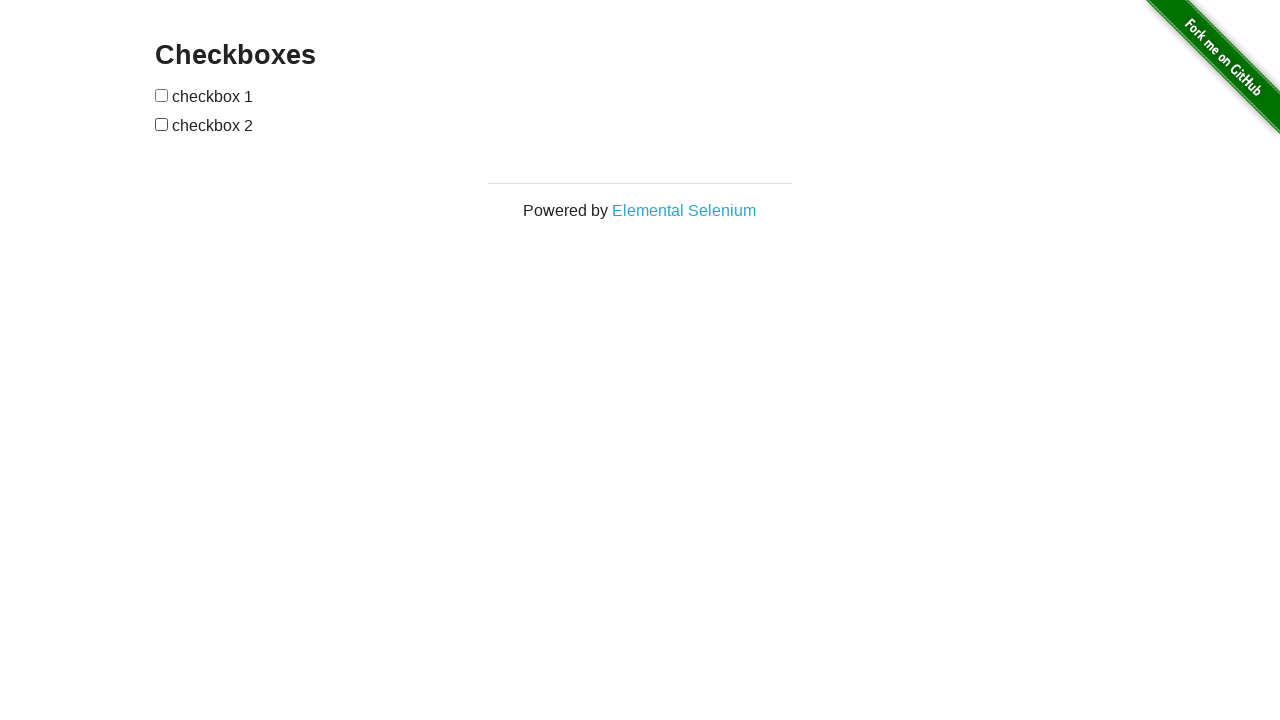

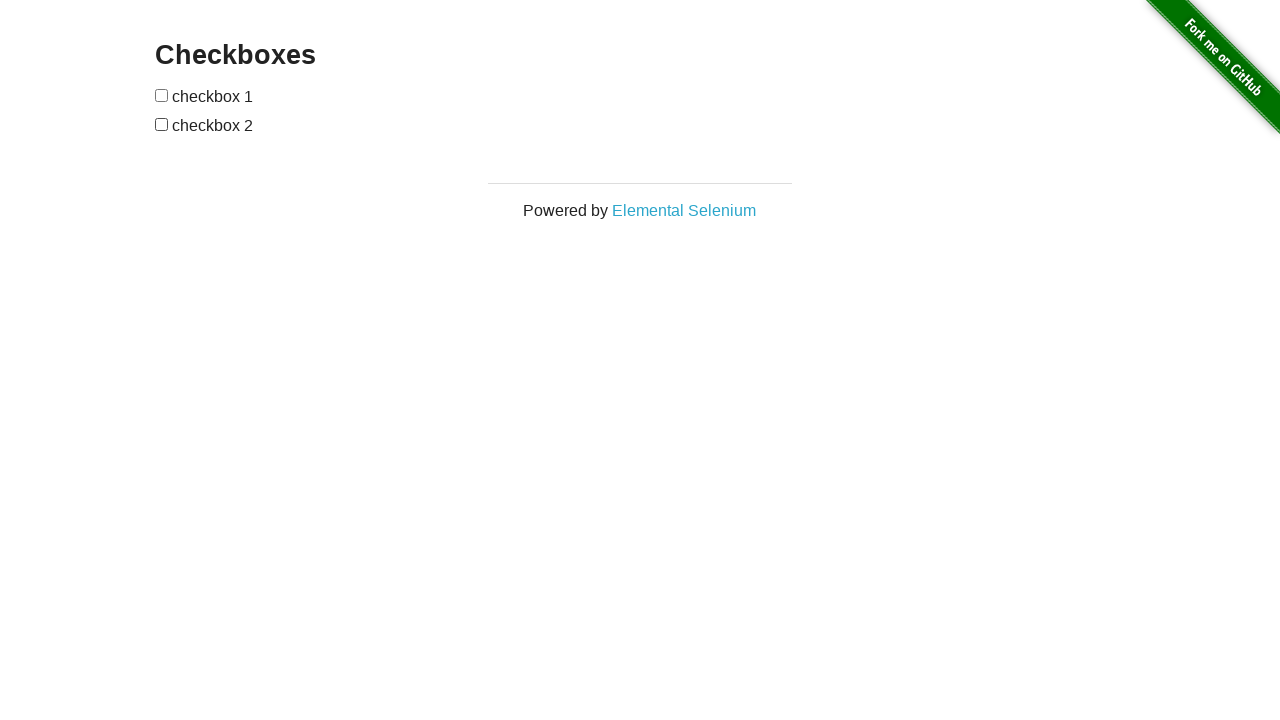